Tests the jQuery UI Selectable component by switching to the demo iframe, scrolling with arrow keys, and selecting multiple list items (Item 1 and Item 5) using Ctrl+Click

Starting URL: https://jqueryui.com/selectable

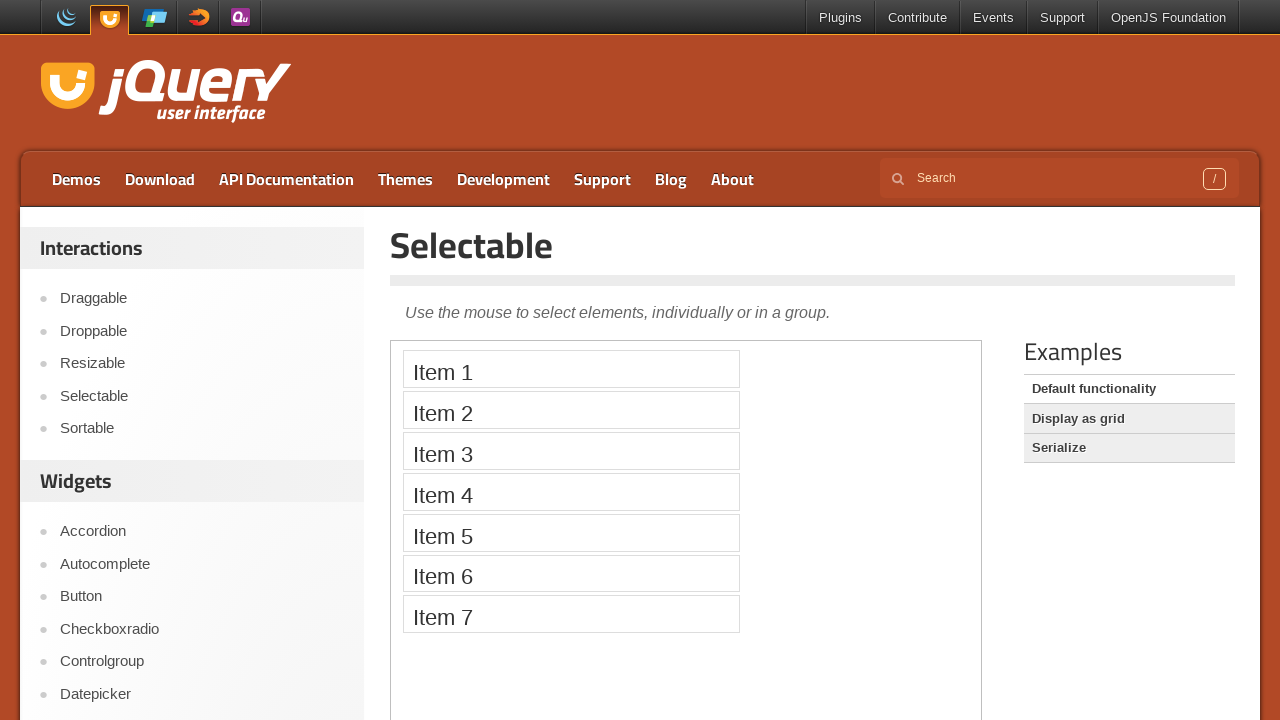

Located the demo iframe on the jQuery UI Selectable page
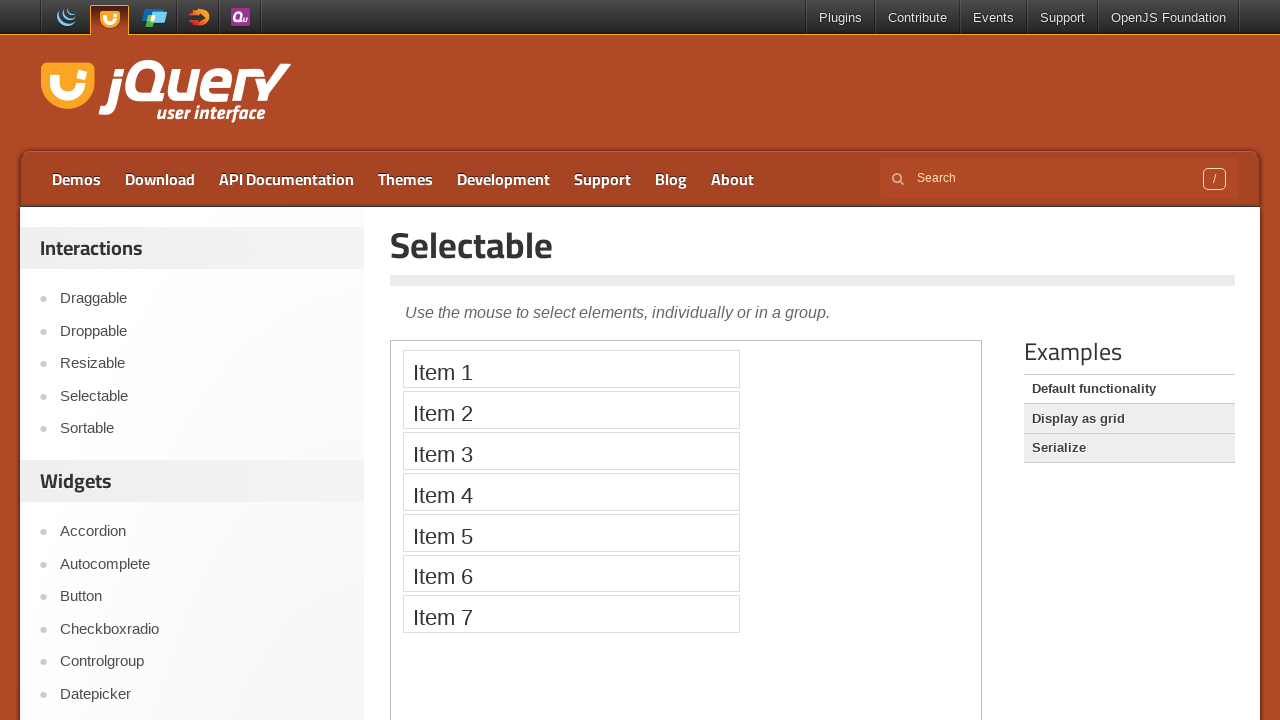

Pressed ArrowDown key to scroll in frame
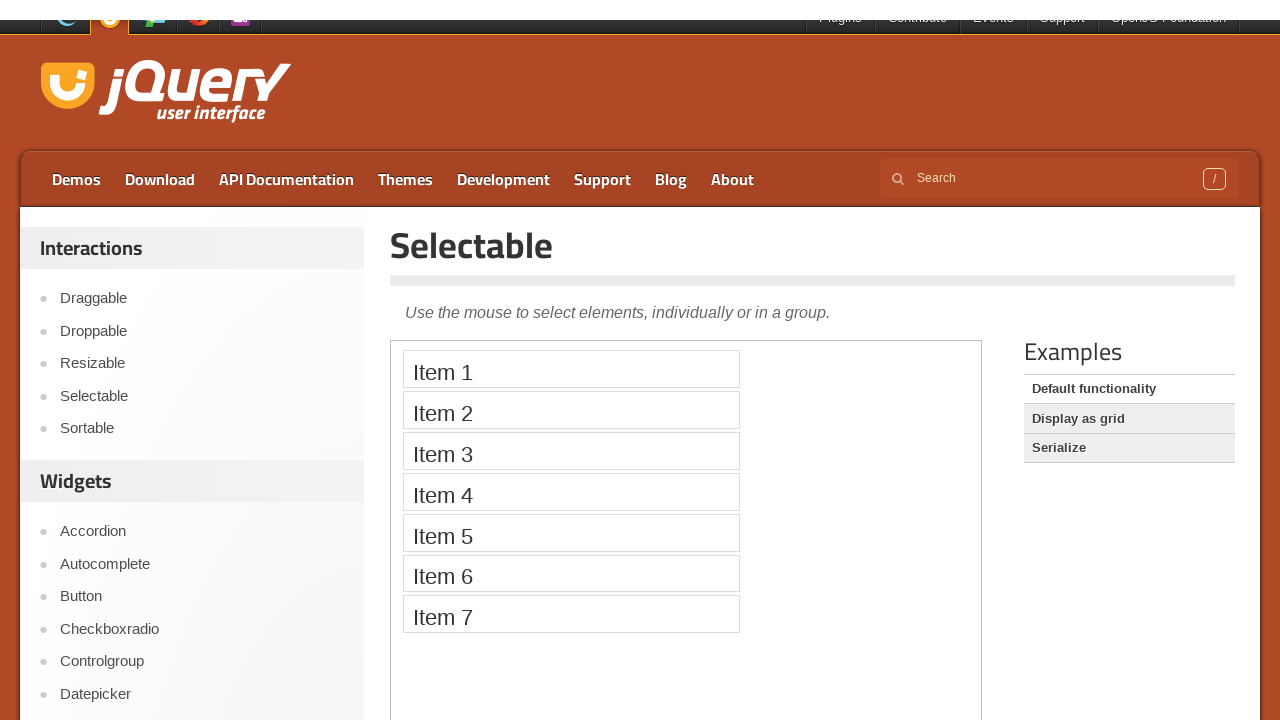

Pressed ArrowDown key to scroll in frame
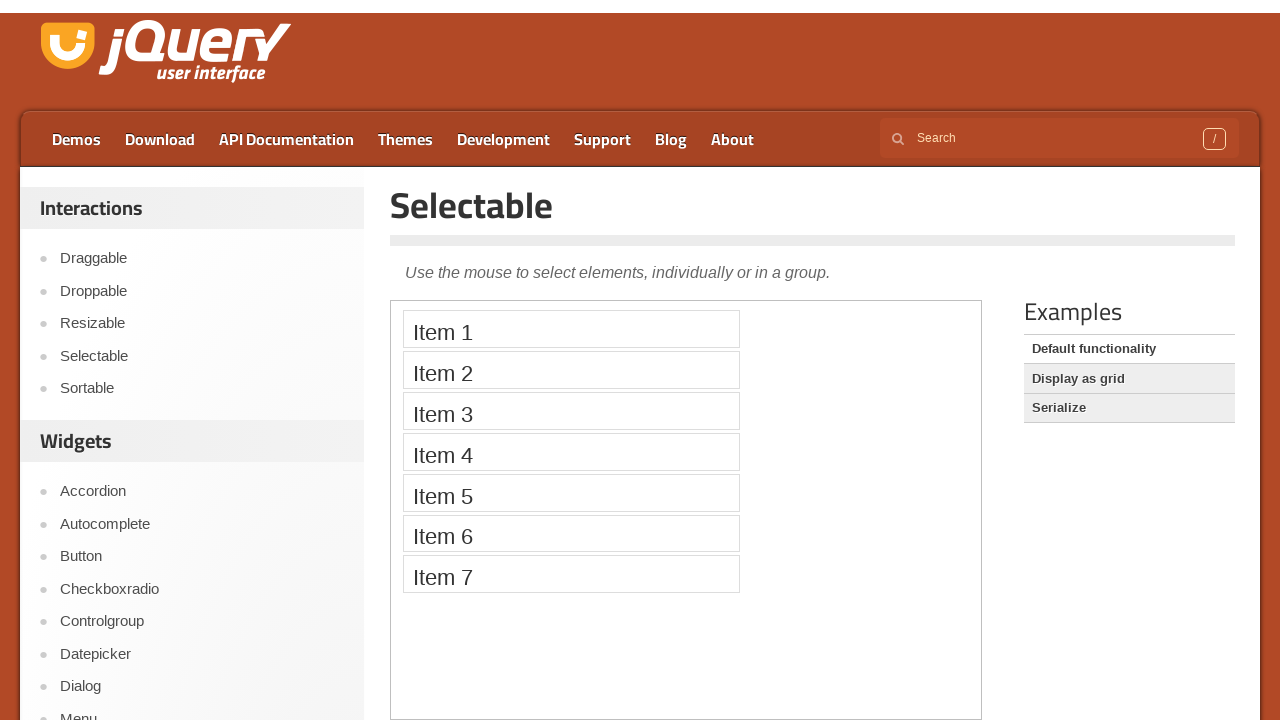

Pressed ArrowDown key to scroll in frame
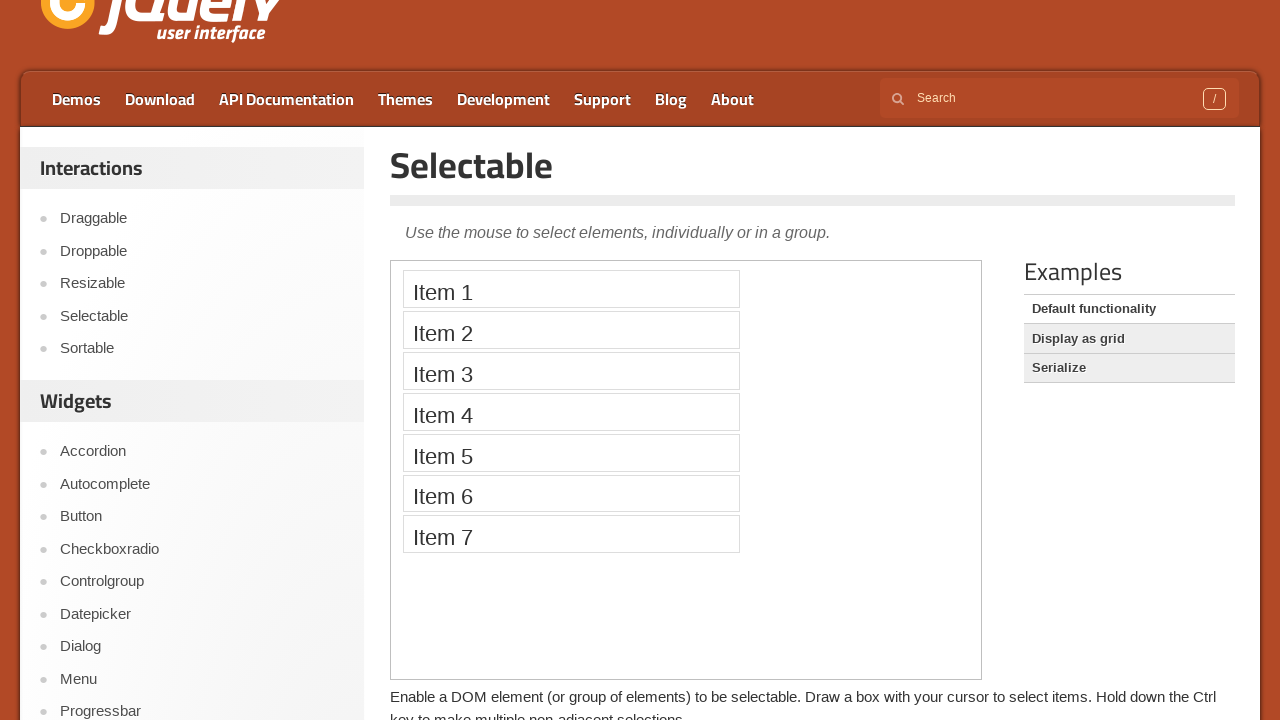

Pressed ArrowDown key to scroll in frame
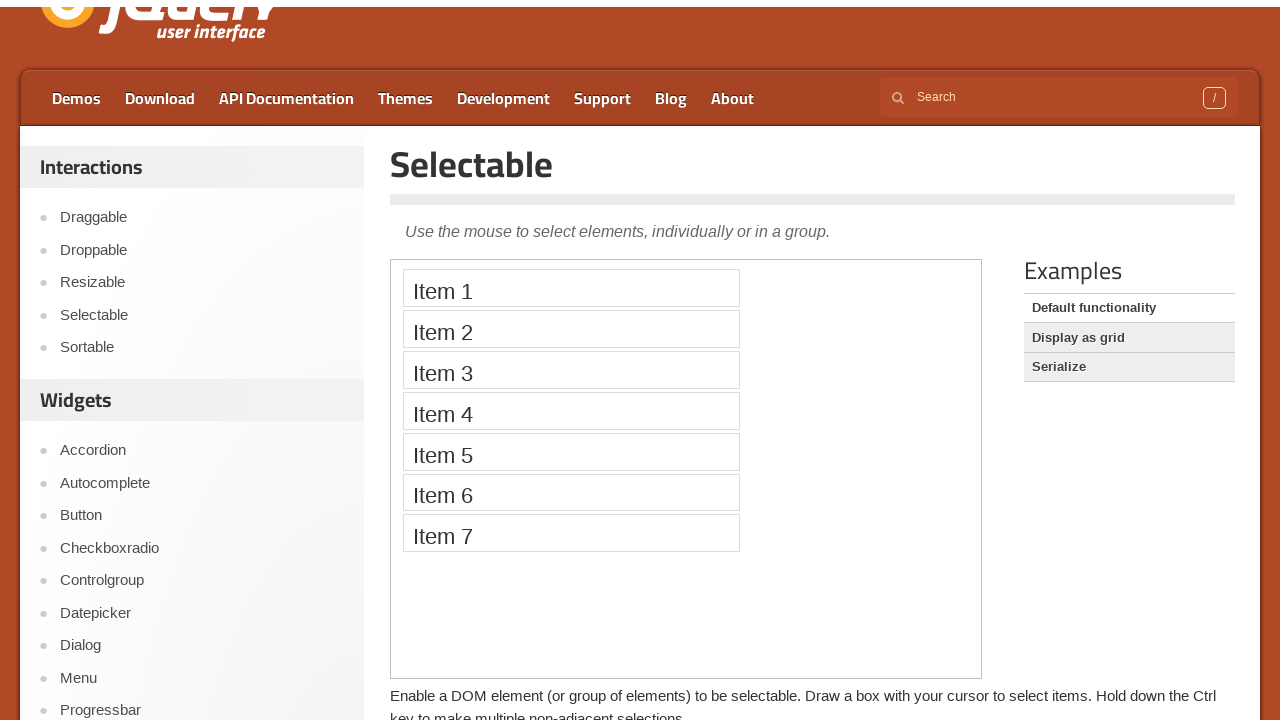

Located Item 1 in the selectable list
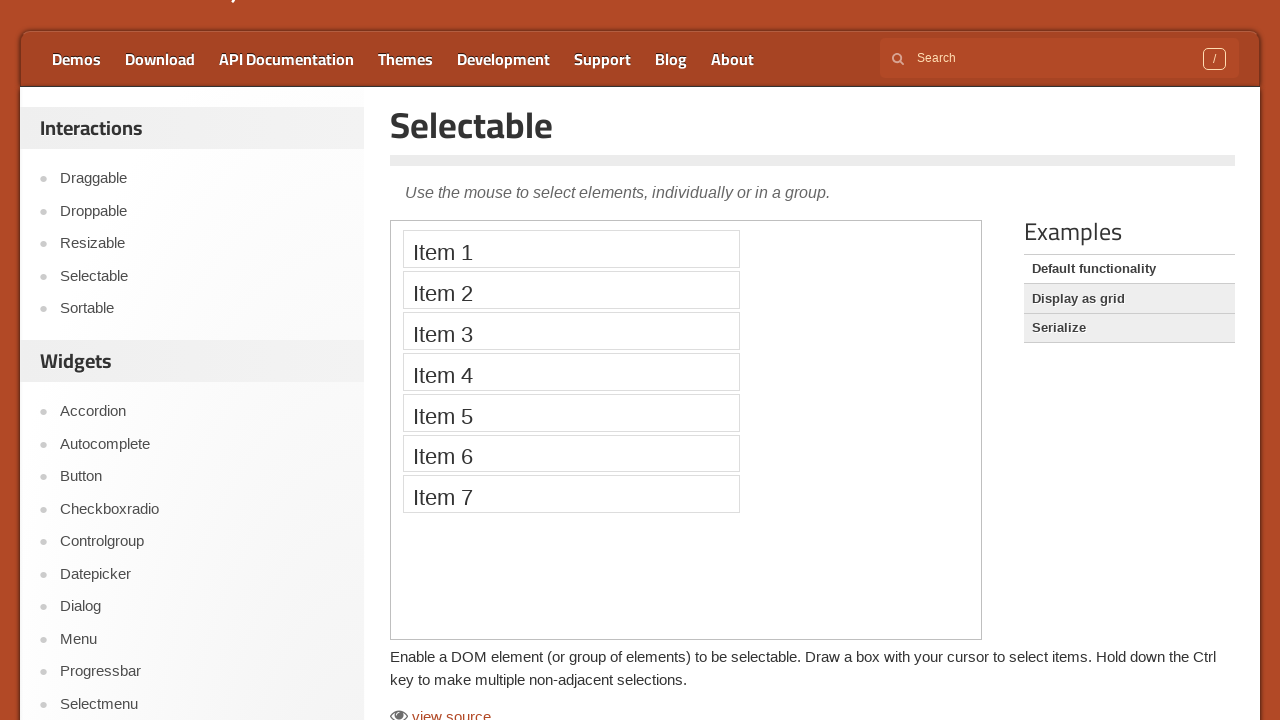

Located Item 5 in the selectable list
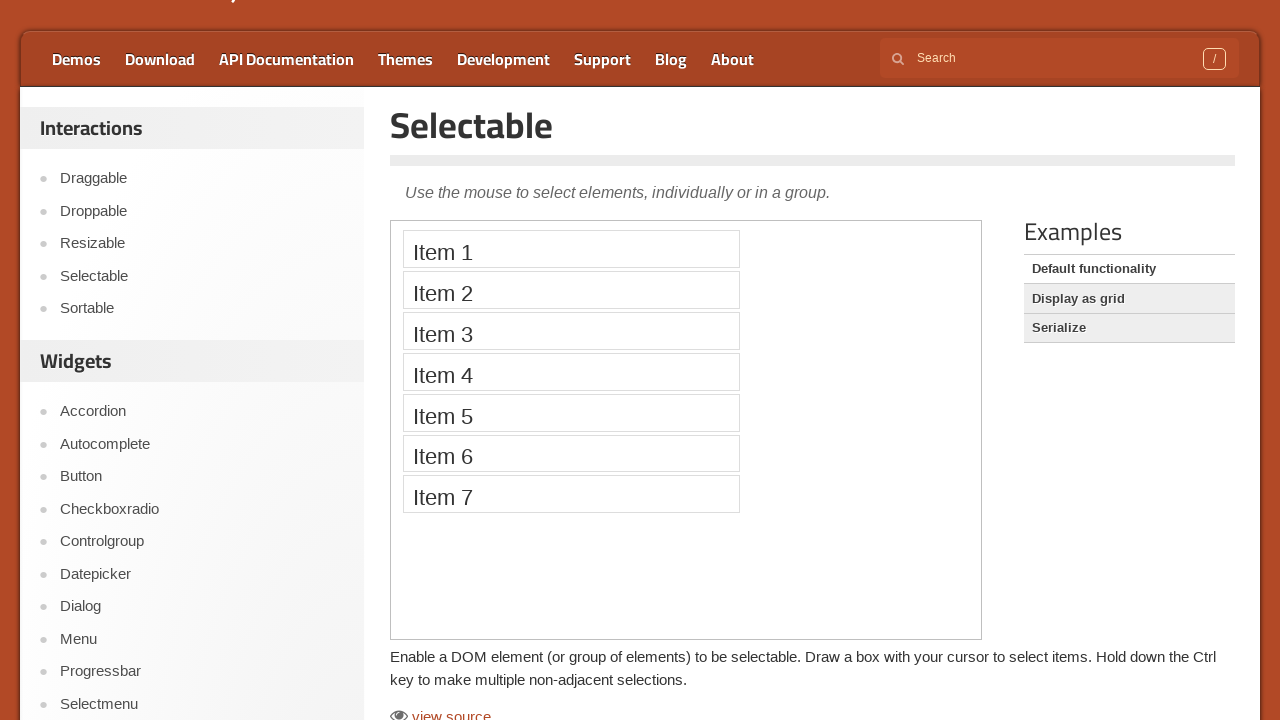

Scrolled Item 5 into view
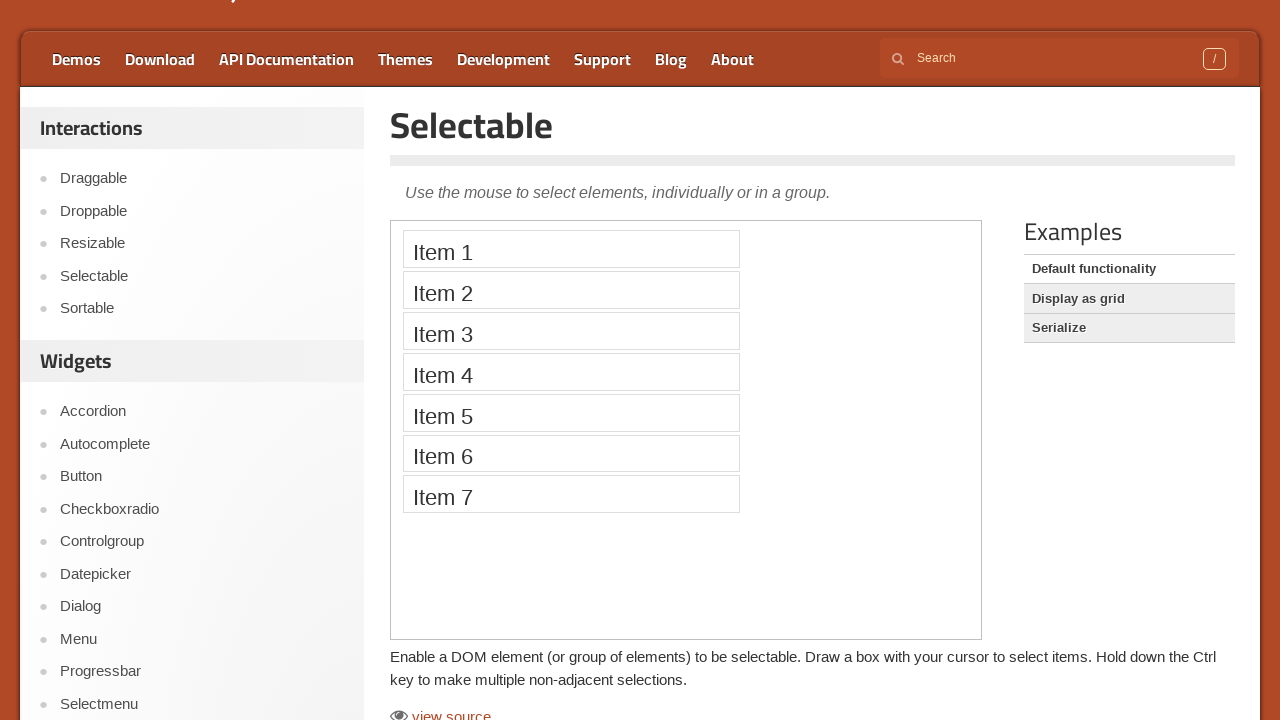

Ctrl+clicked Item 1 to select it at (571, 249) on iframe >> nth=0 >> internal:control=enter-frame >> xpath=//ol/li[text()='Item 1'
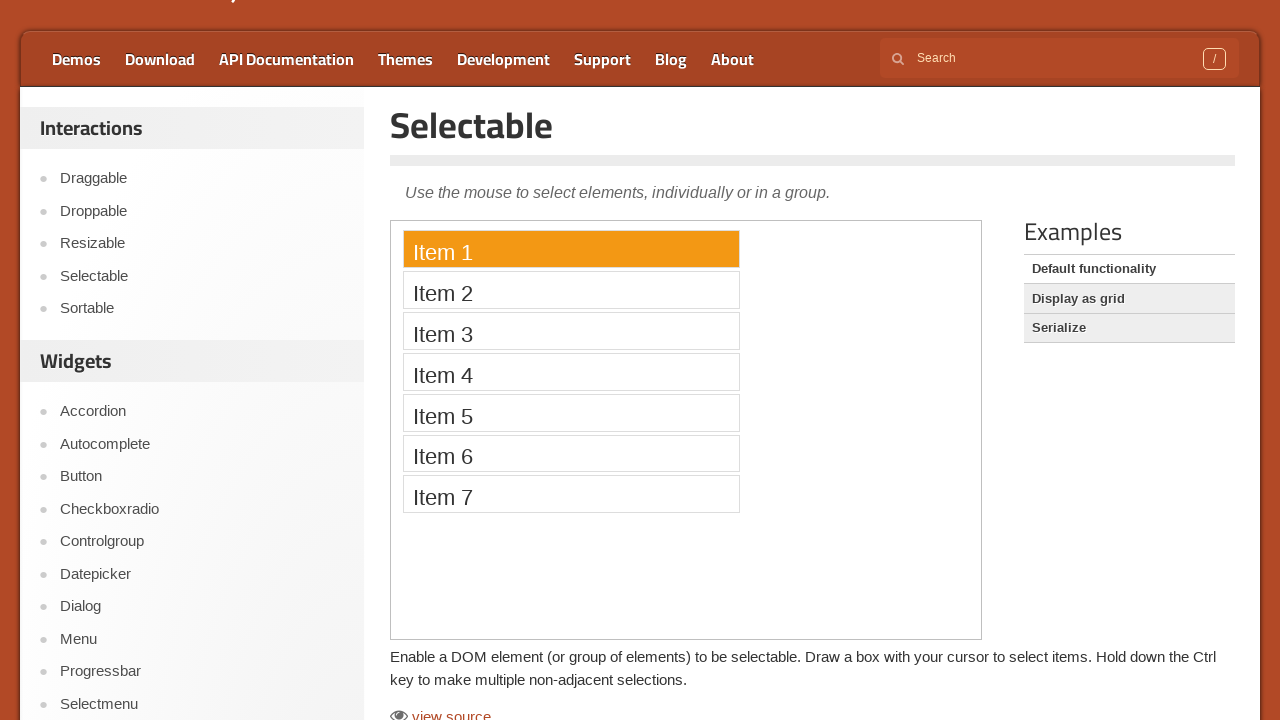

Ctrl+clicked Item 5 to select it at (571, 412) on iframe >> nth=0 >> internal:control=enter-frame >> xpath=//ol/li[text()='Item 5'
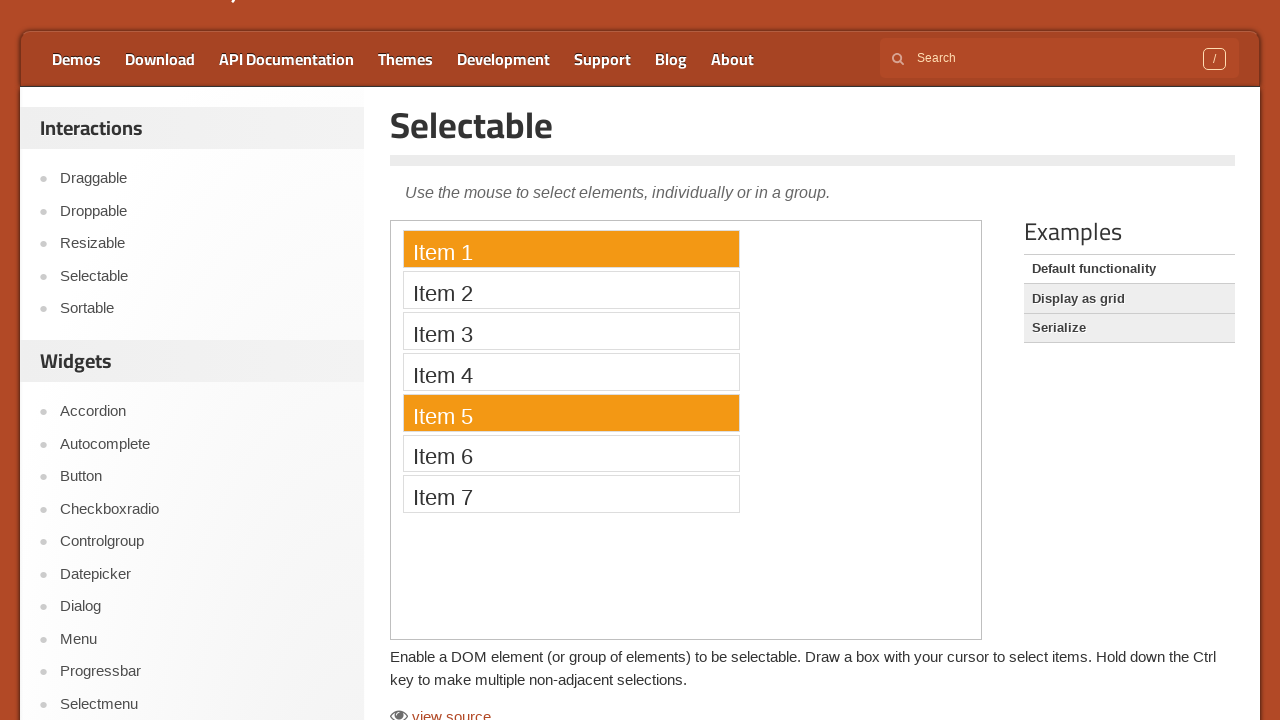

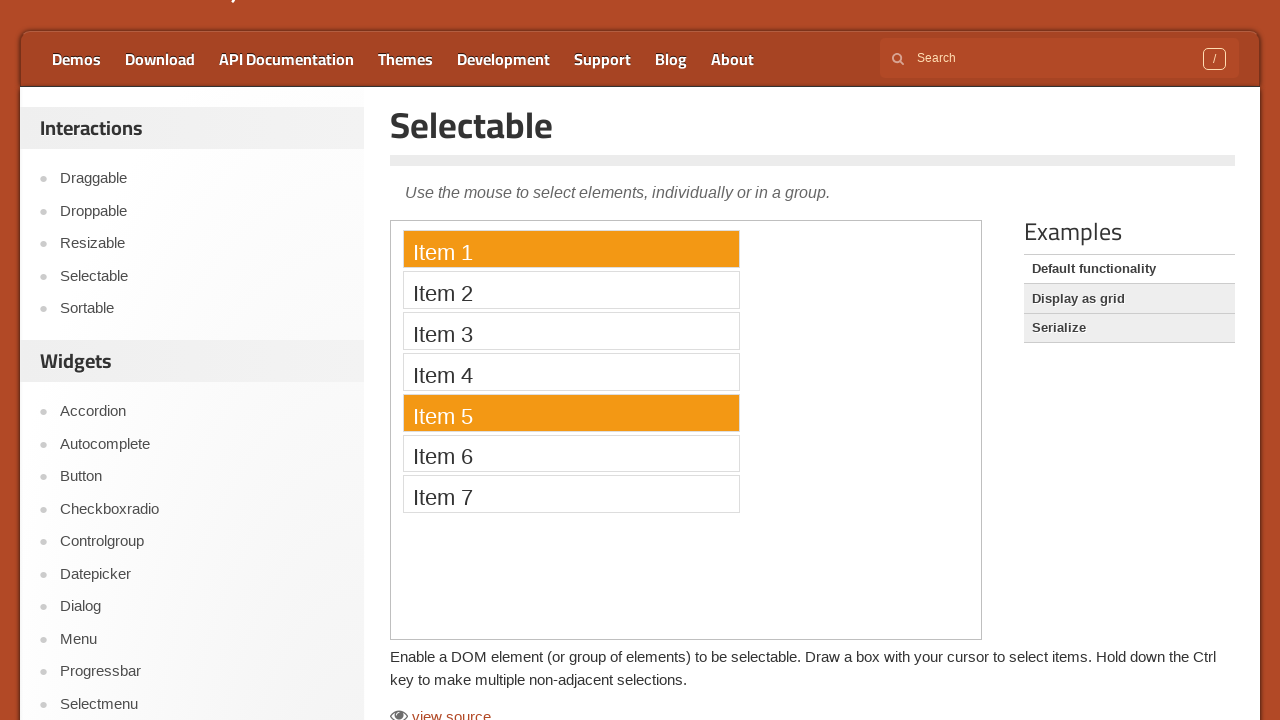